Tests the jQuery UI datepicker by opening the calendar and selecting tomorrow's date using the data-date attribute.

Starting URL: https://jqueryui.com/datepicker/

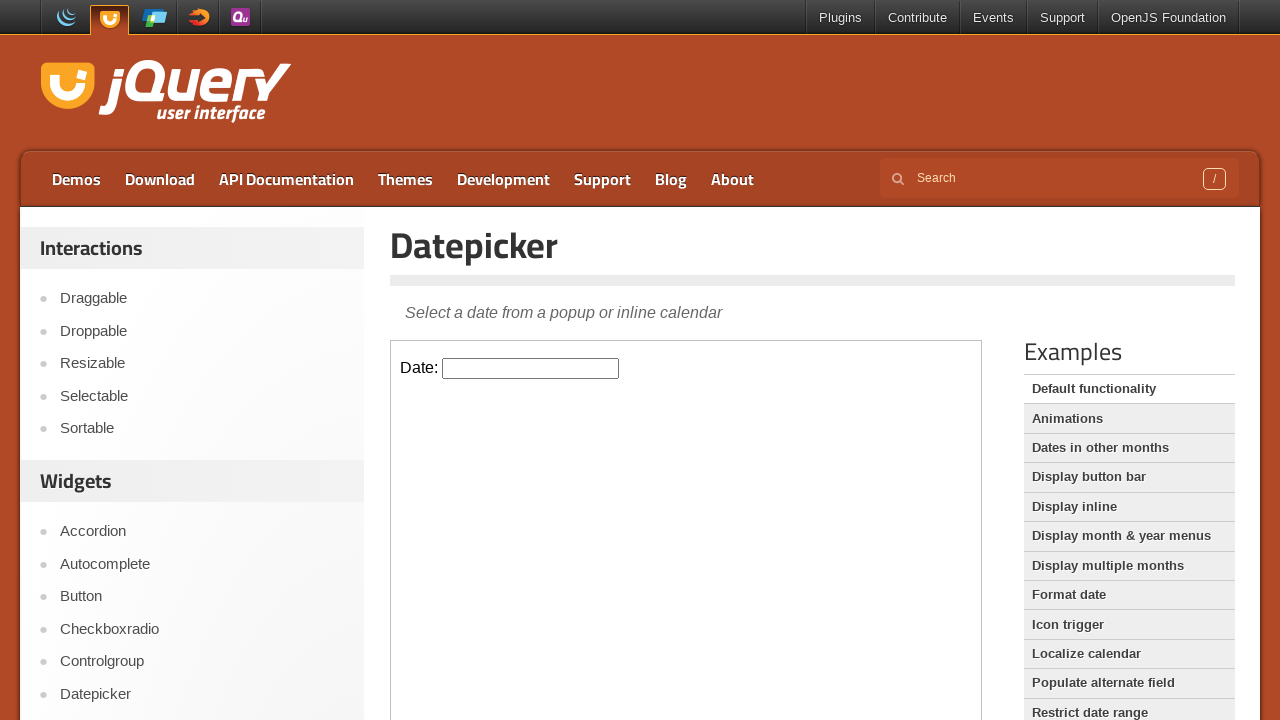

Located the iframe containing the datepicker
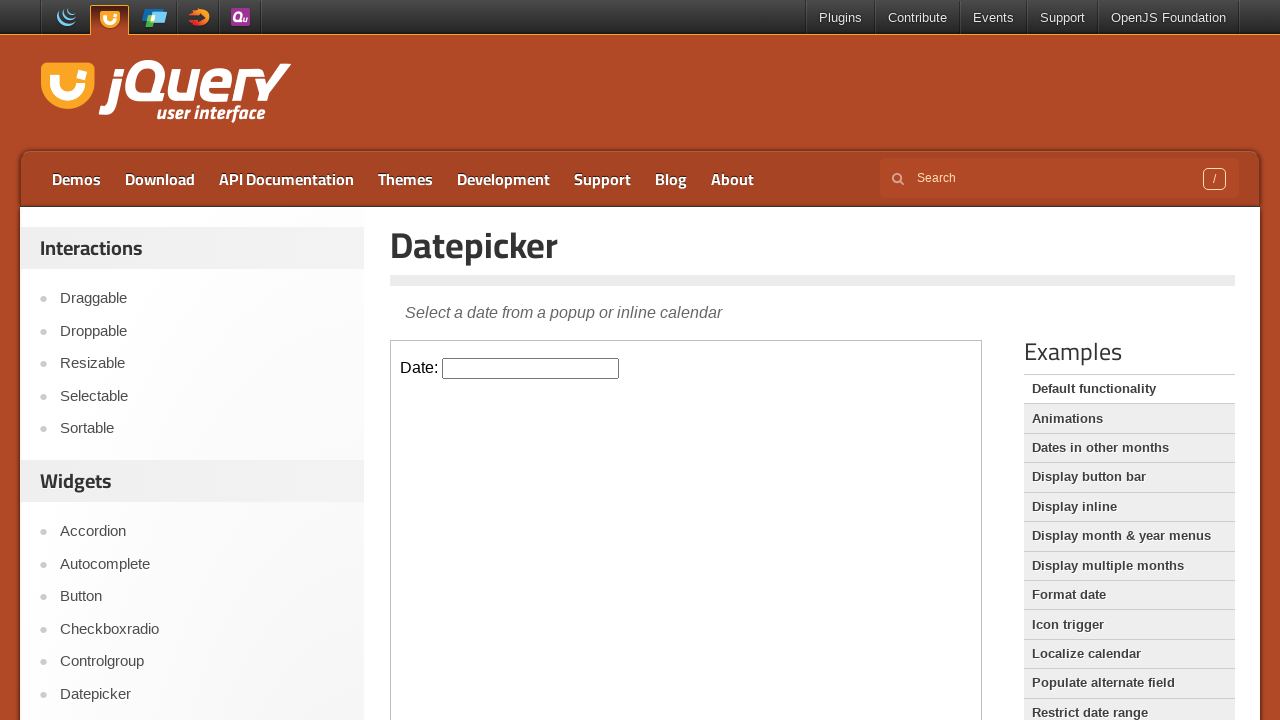

Clicked on the datepicker input to open the calendar at (531, 368) on iframe >> nth=0 >> internal:control=enter-frame >> #datepicker
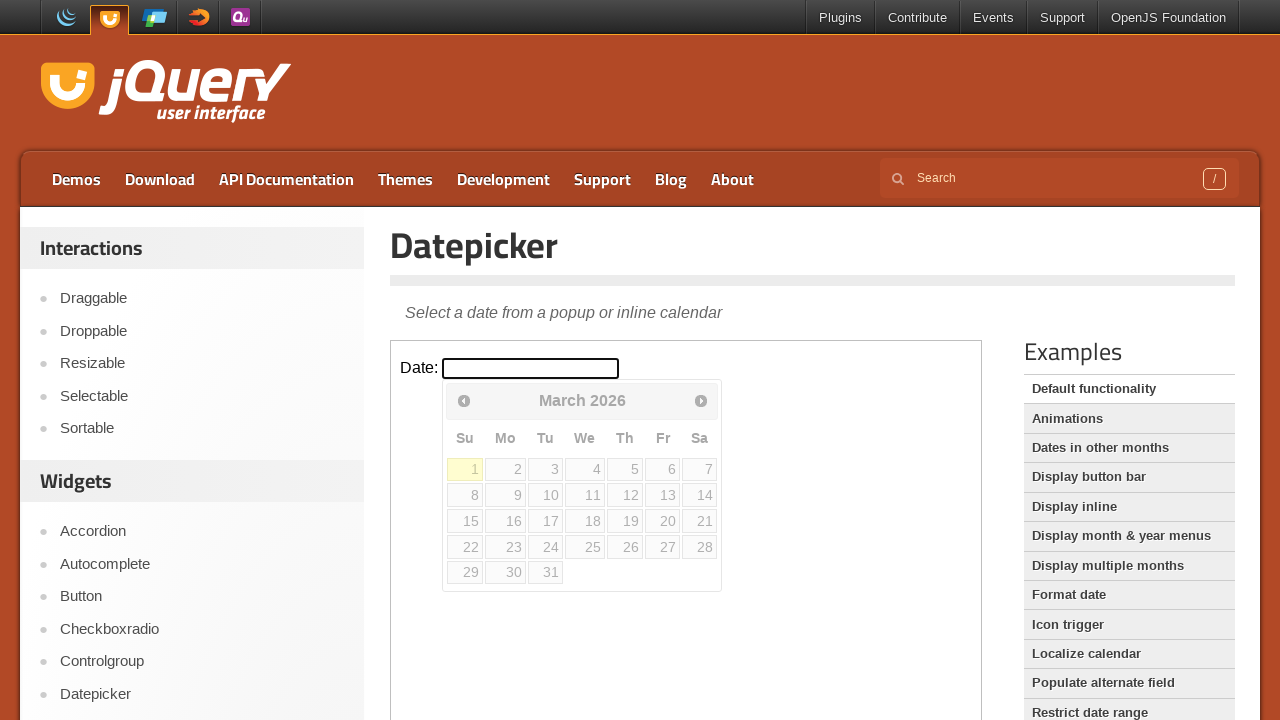

Calculated tomorrow's date: 2
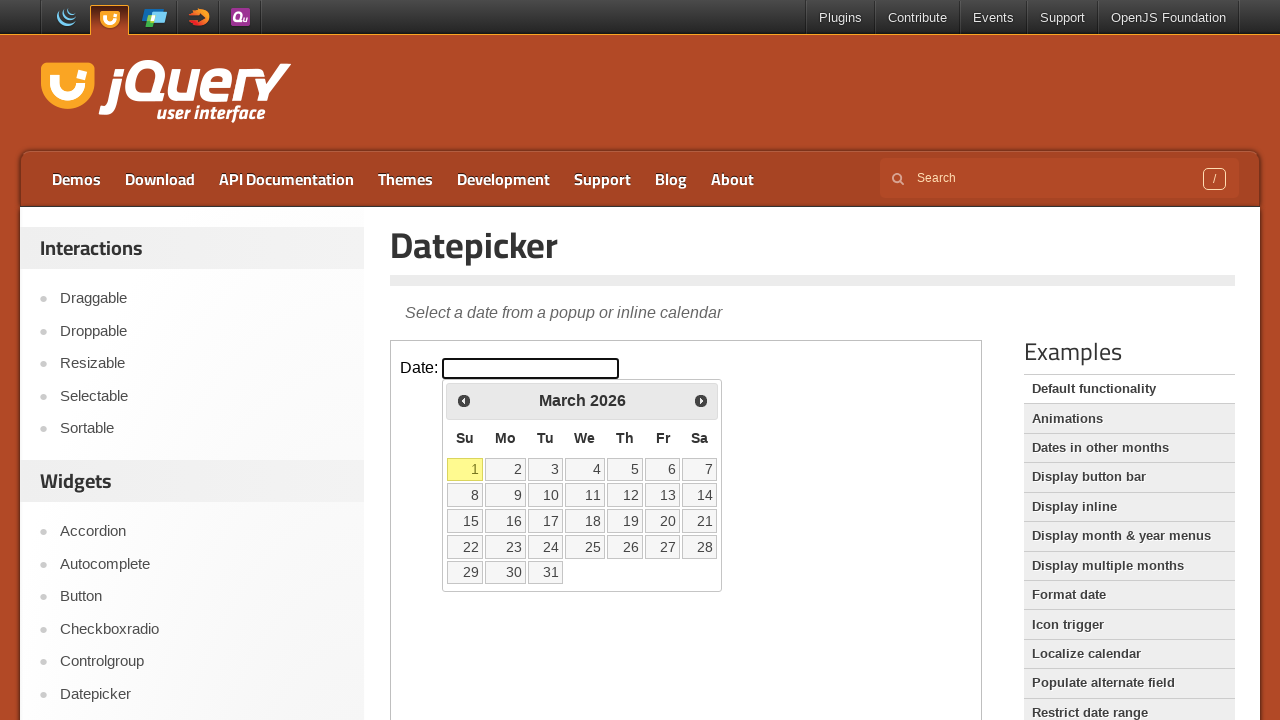

Selected tomorrow's date (2) from the calendar at (506, 469) on iframe >> nth=0 >> internal:control=enter-frame >> a[data-date='2']
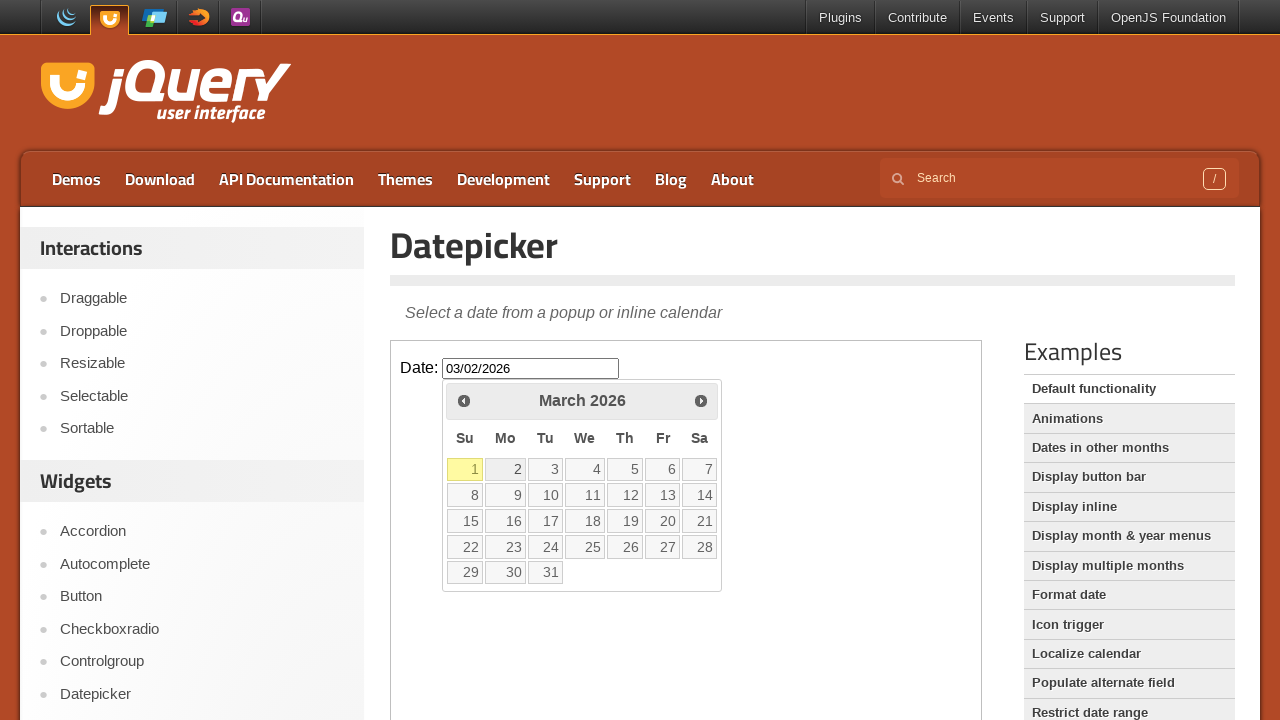

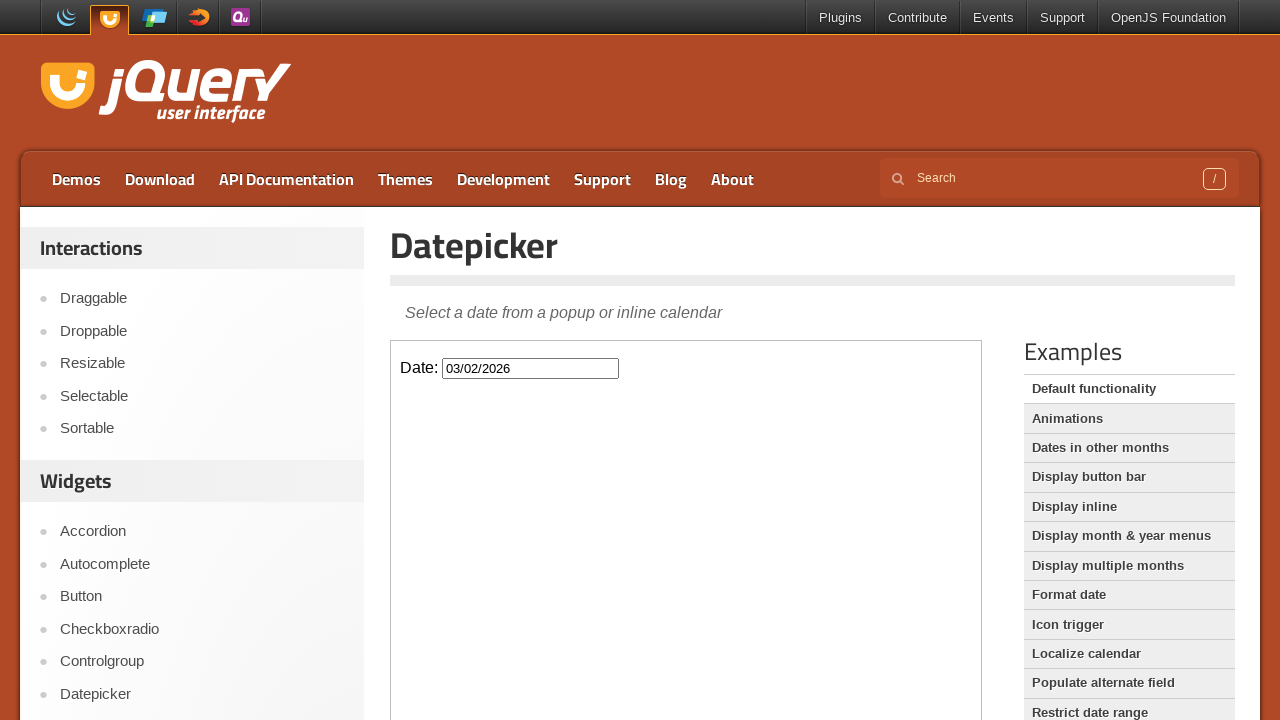